Tests drag and drop functionality on jQueryUI demo page by dragging an element from source to target droppable area within an iframe

Starting URL: https://jqueryui.com/droppable/

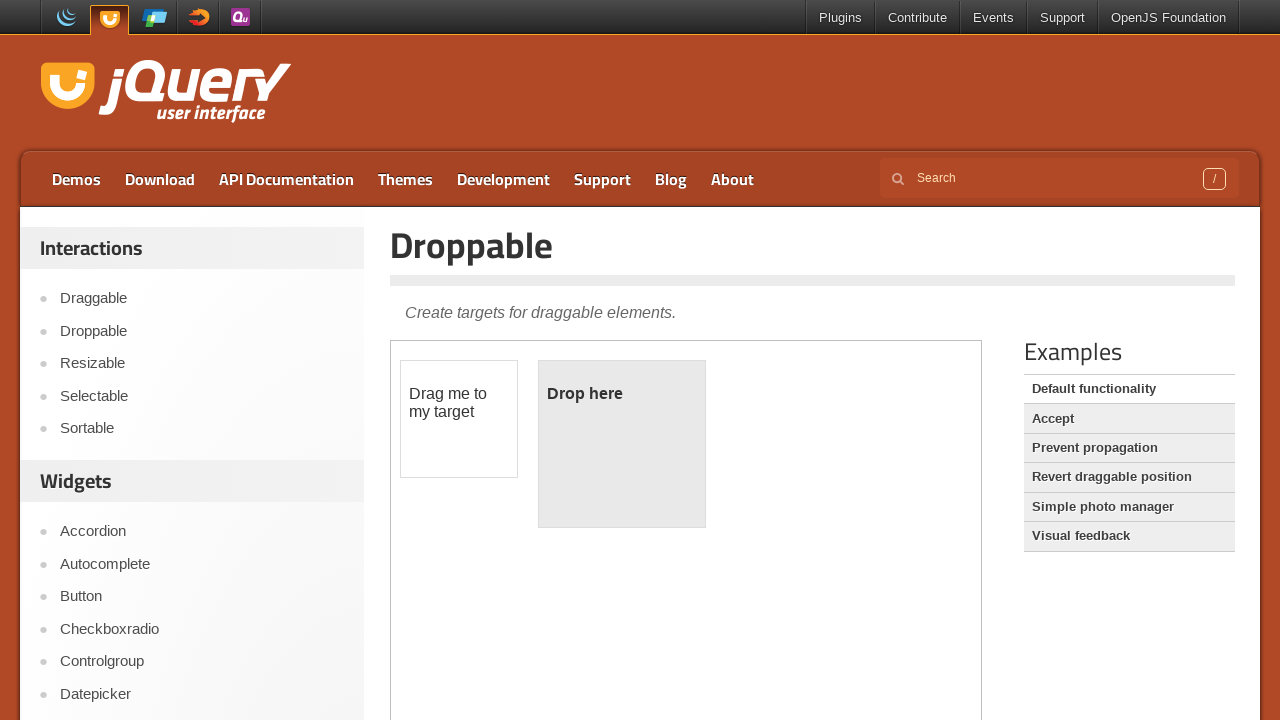

Located iframe containing drag and drop demo
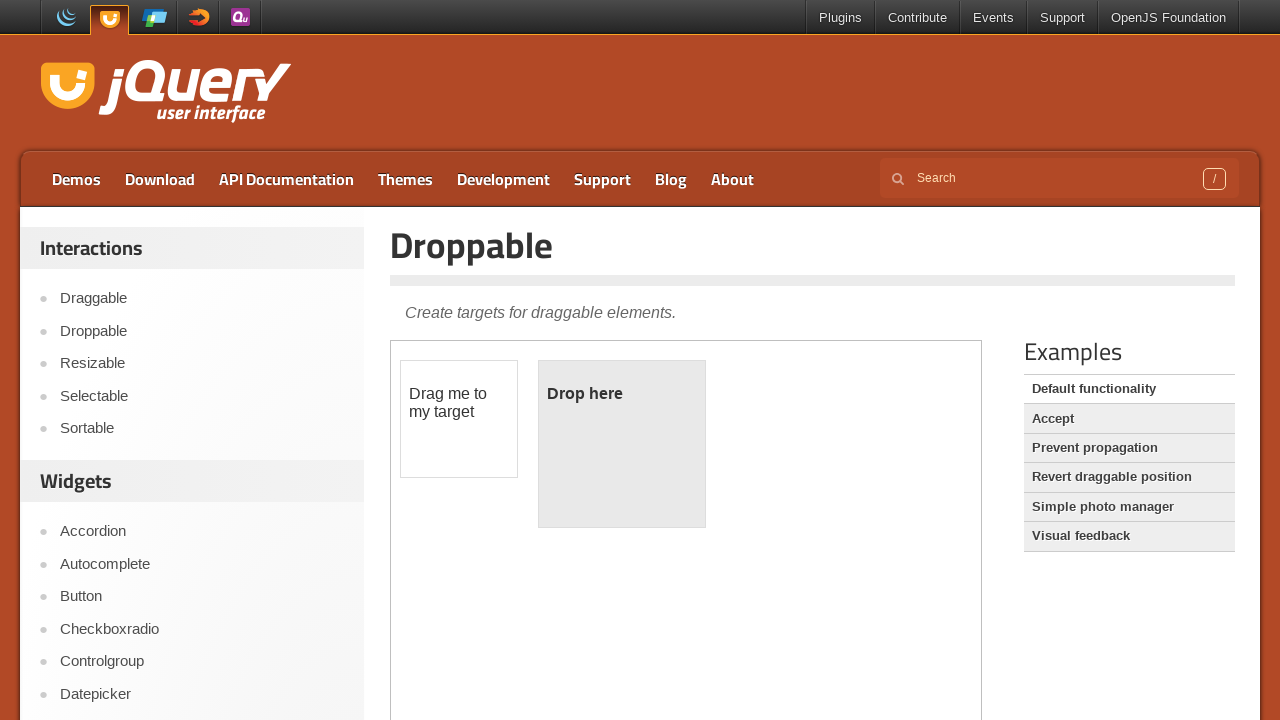

Located draggable element with id 'draggable'
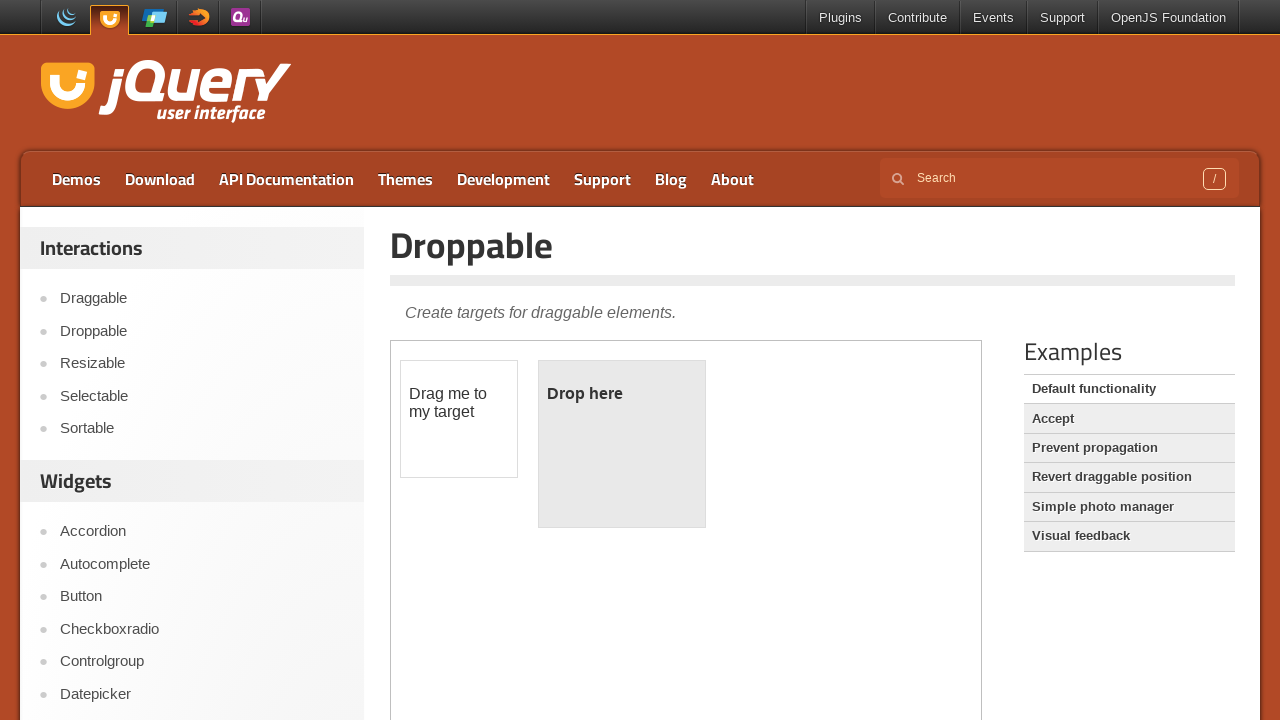

Located droppable element with id 'droppable'
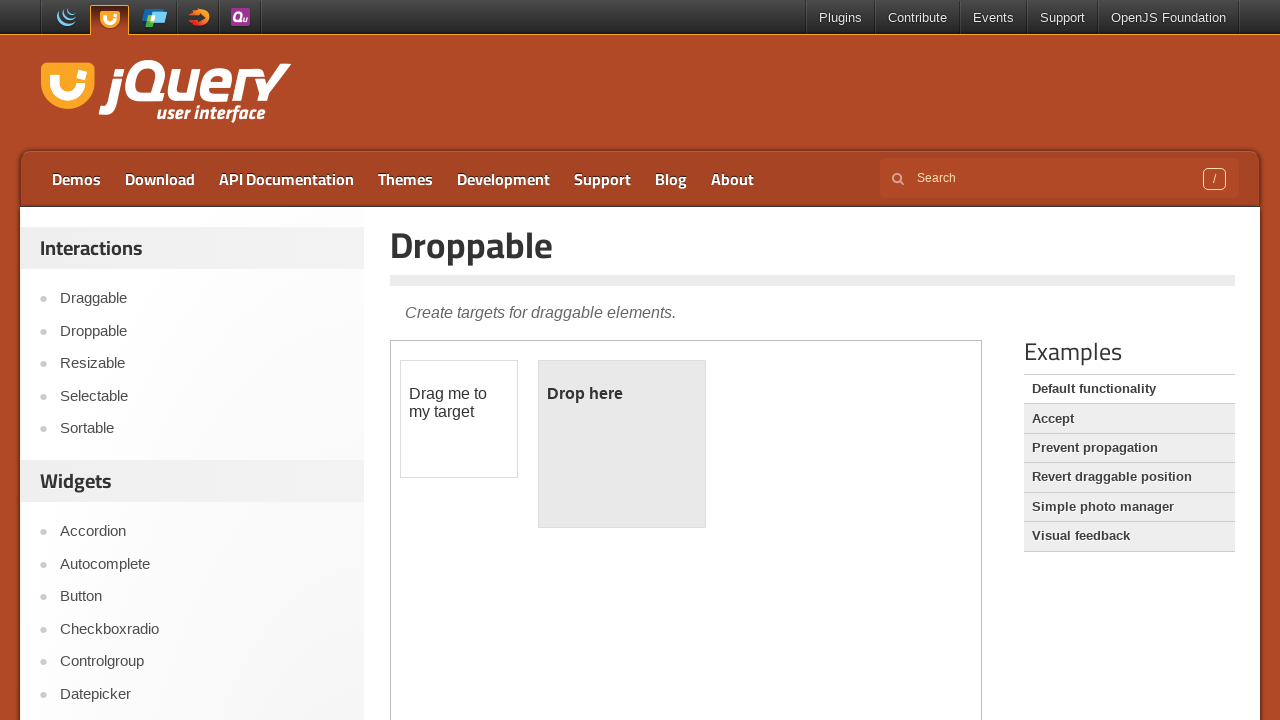

Dragged element from source to target droppable area at (622, 444)
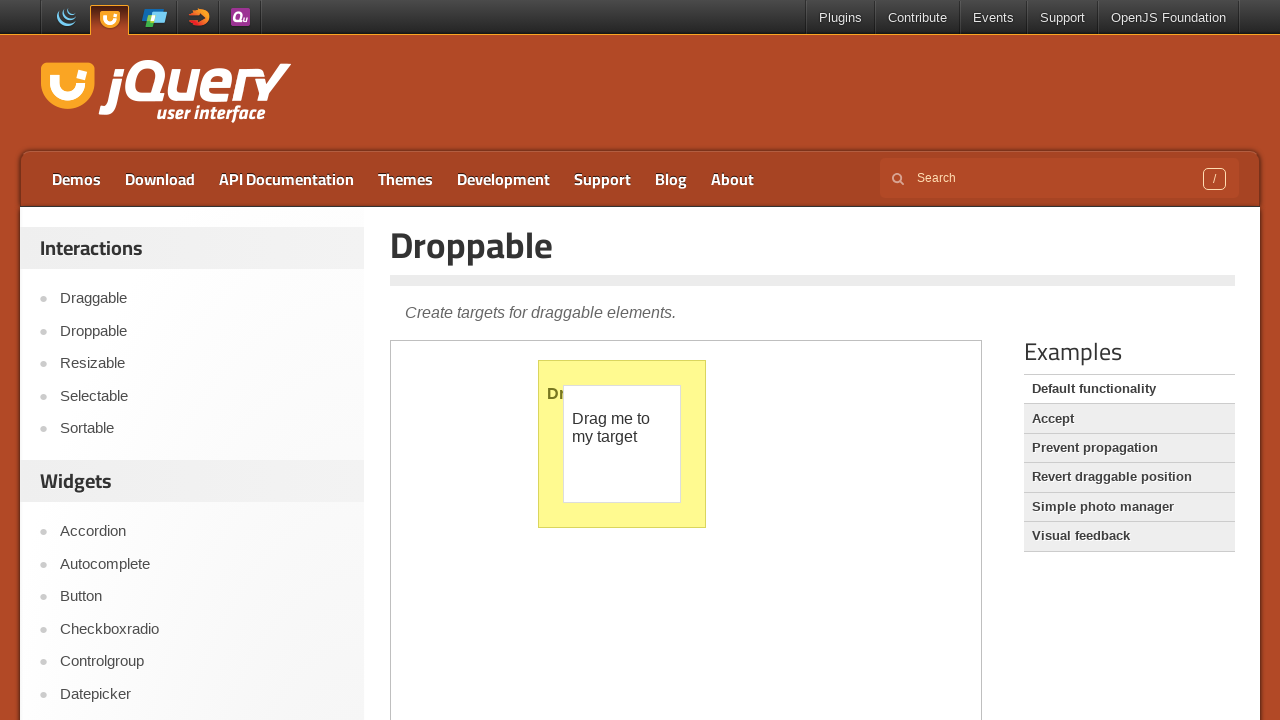

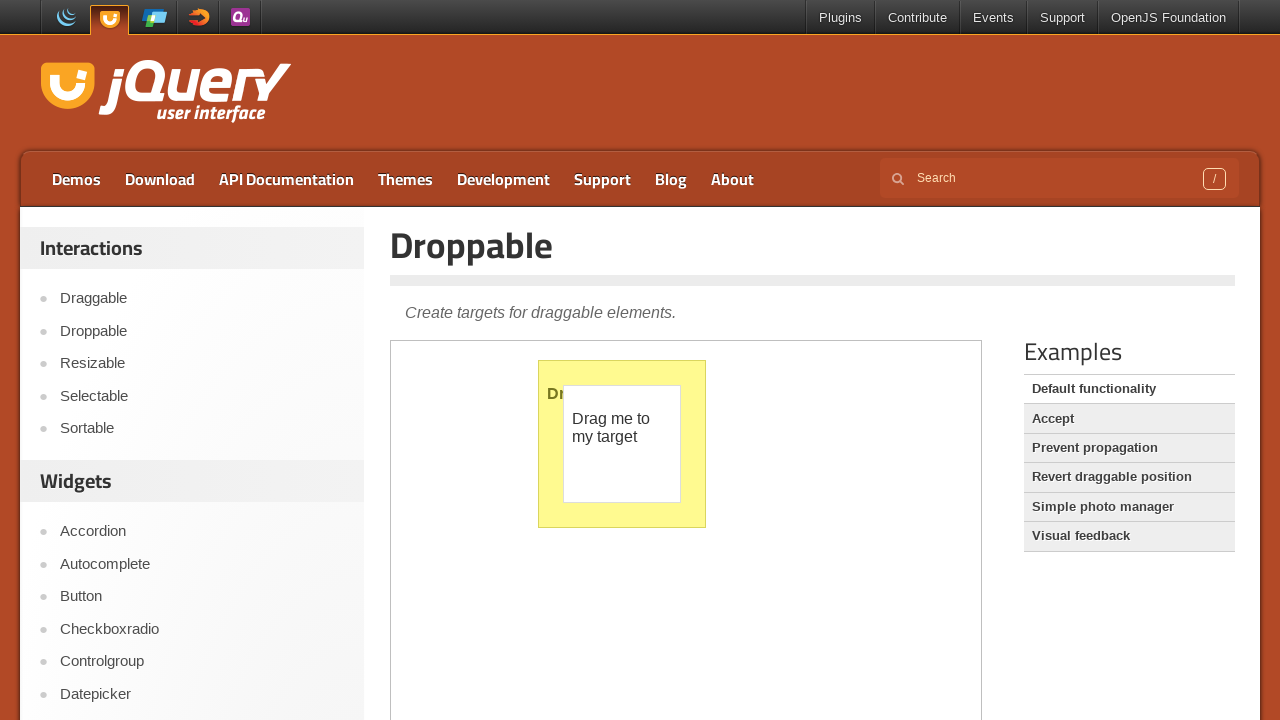